Tests sorting the Due column in ascending order using semantic class-based locators on the second table.

Starting URL: http://the-internet.herokuapp.com/tables

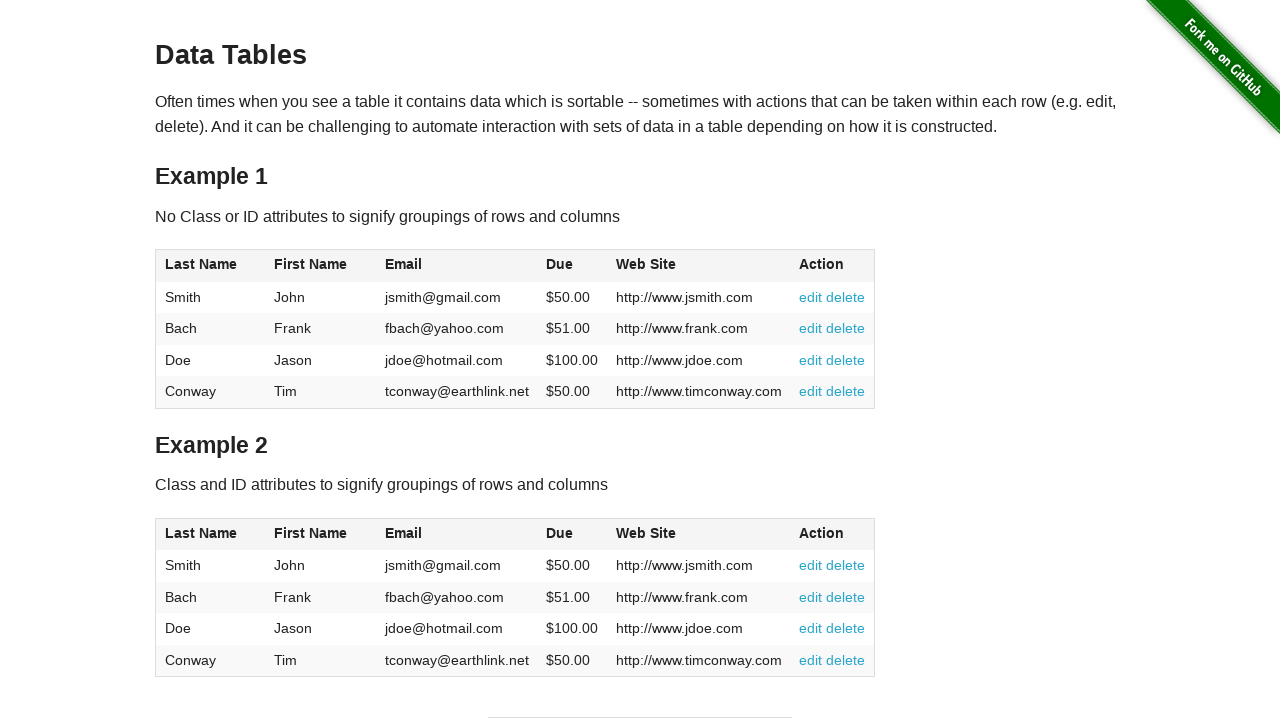

Clicked Due column header in second table to sort at (560, 533) on #table2 thead .dues
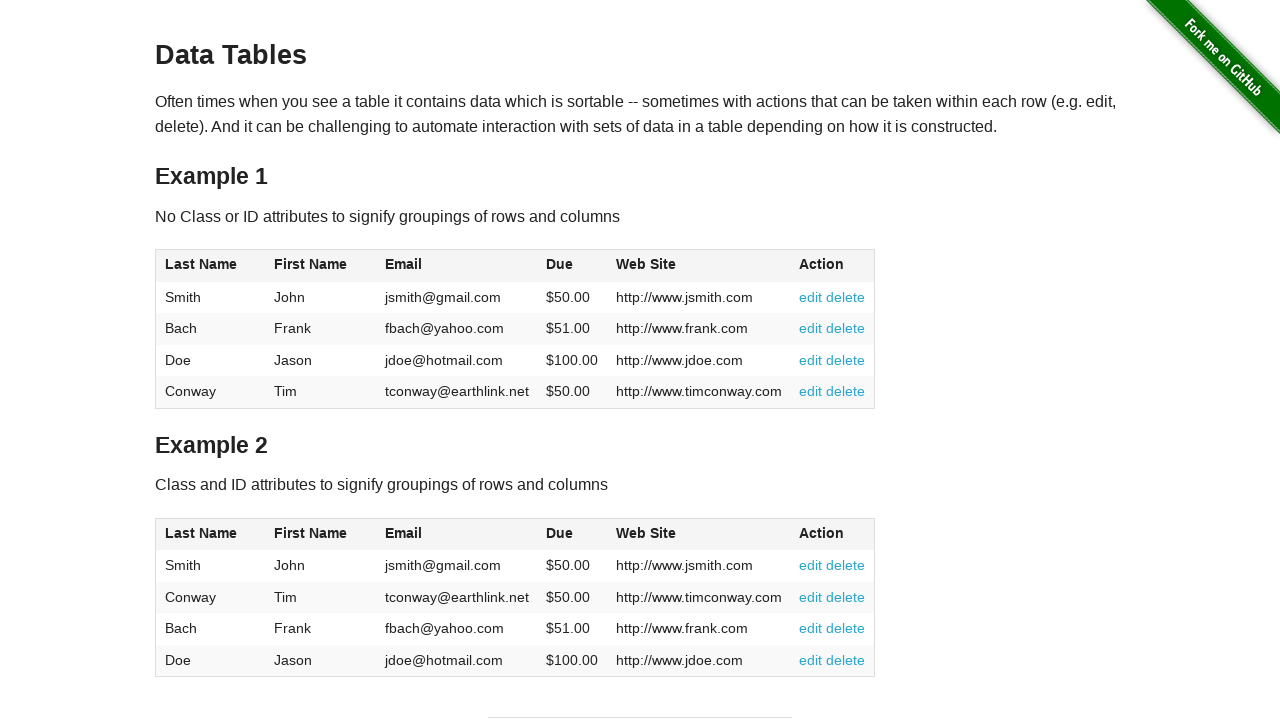

Due column cells loaded after sorting
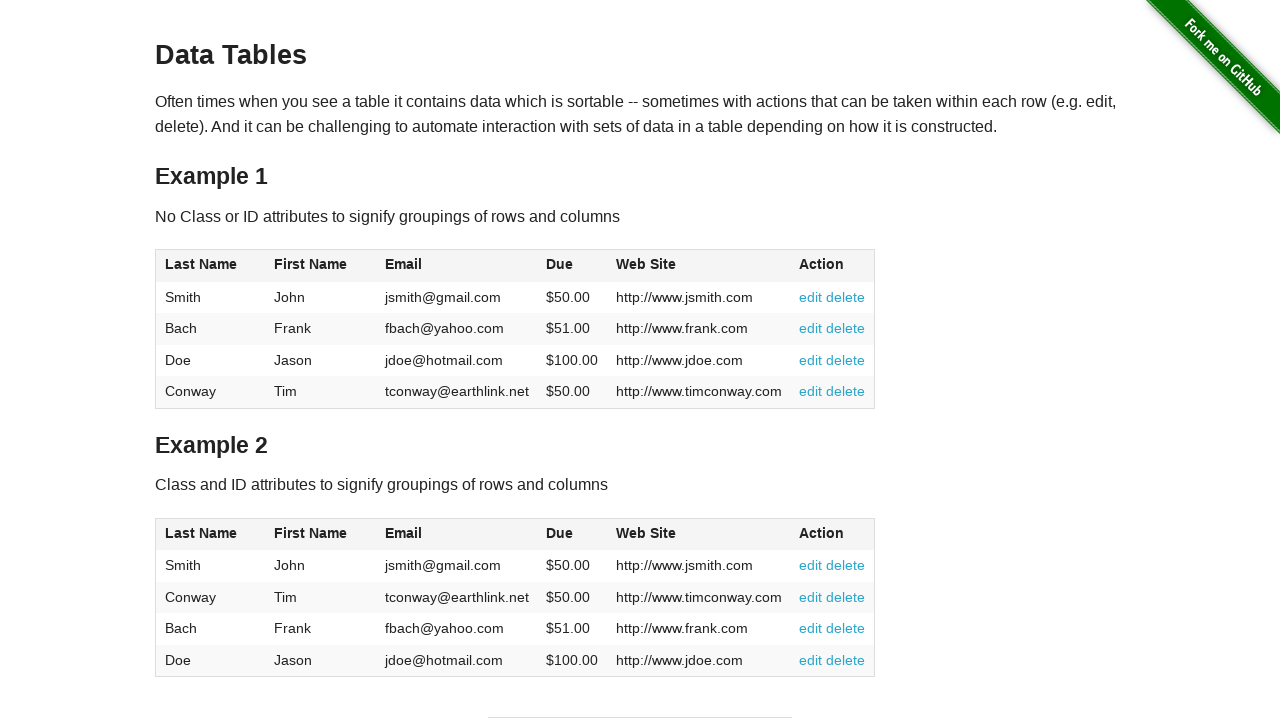

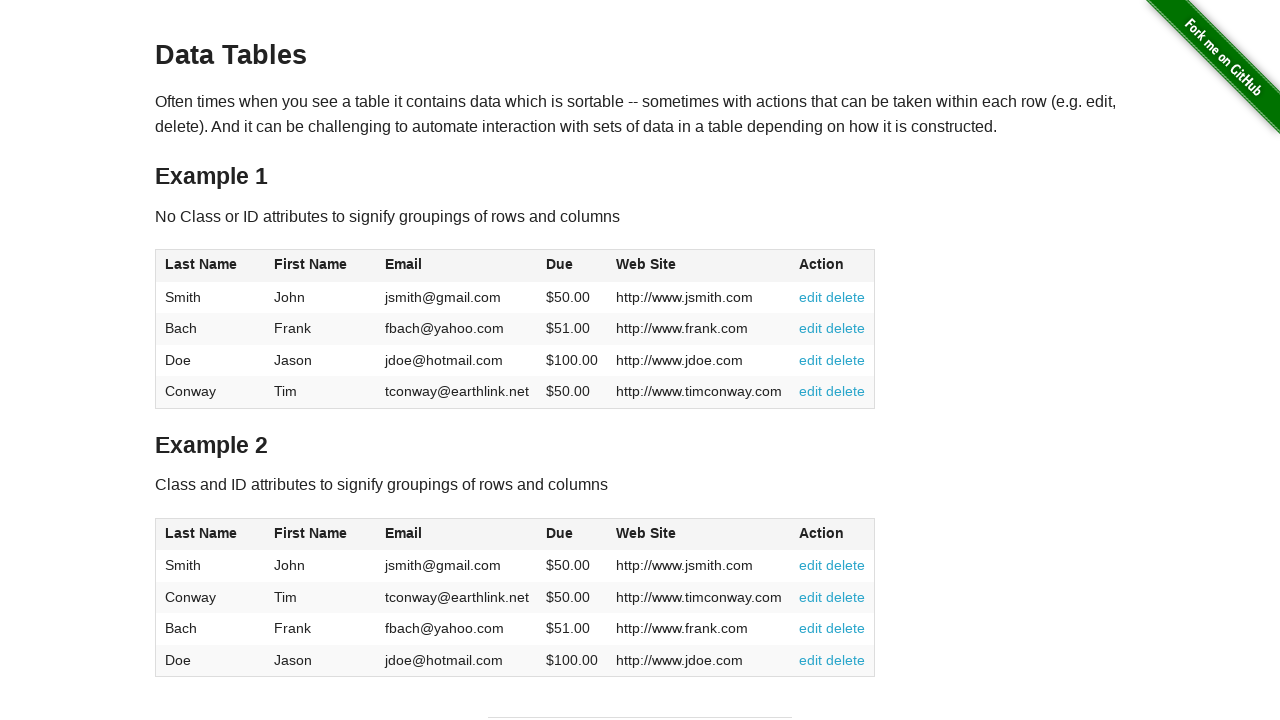